Tests a text box form by filling in name, email, and address fields then submitting the form

Starting URL: https://demoqa.com/text-box

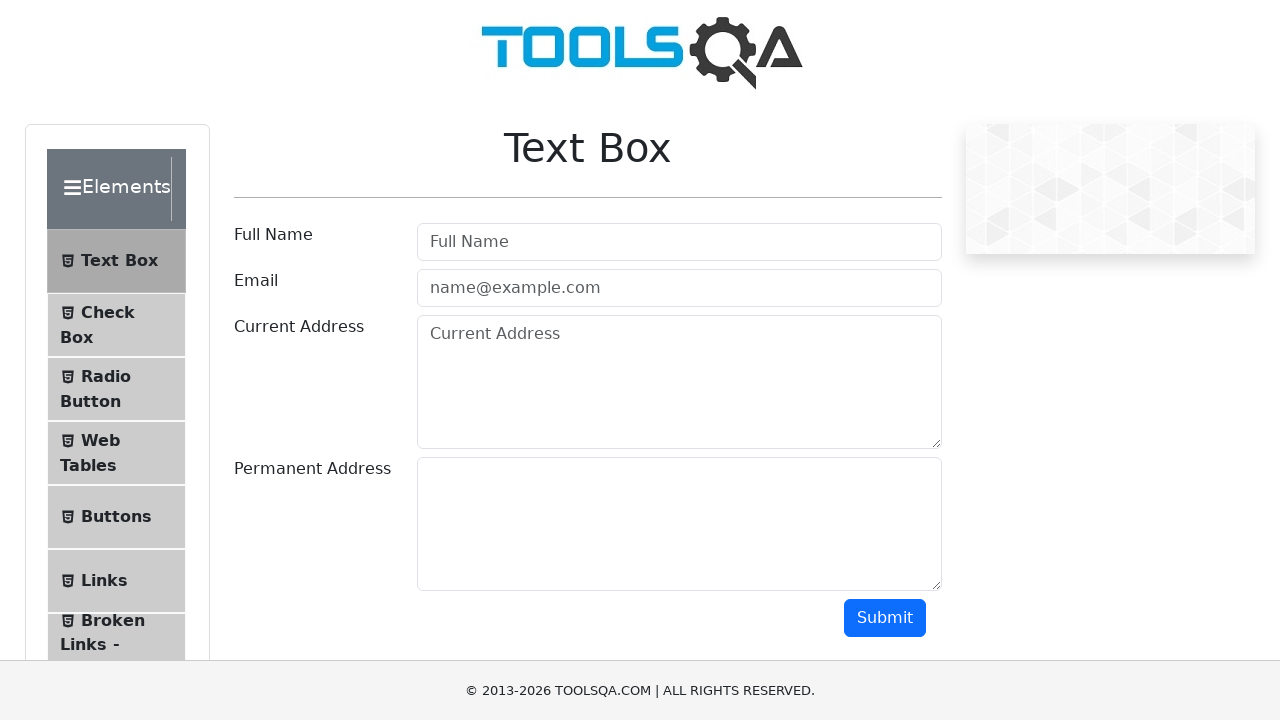

Filled userName field with 'Igor' on #userName
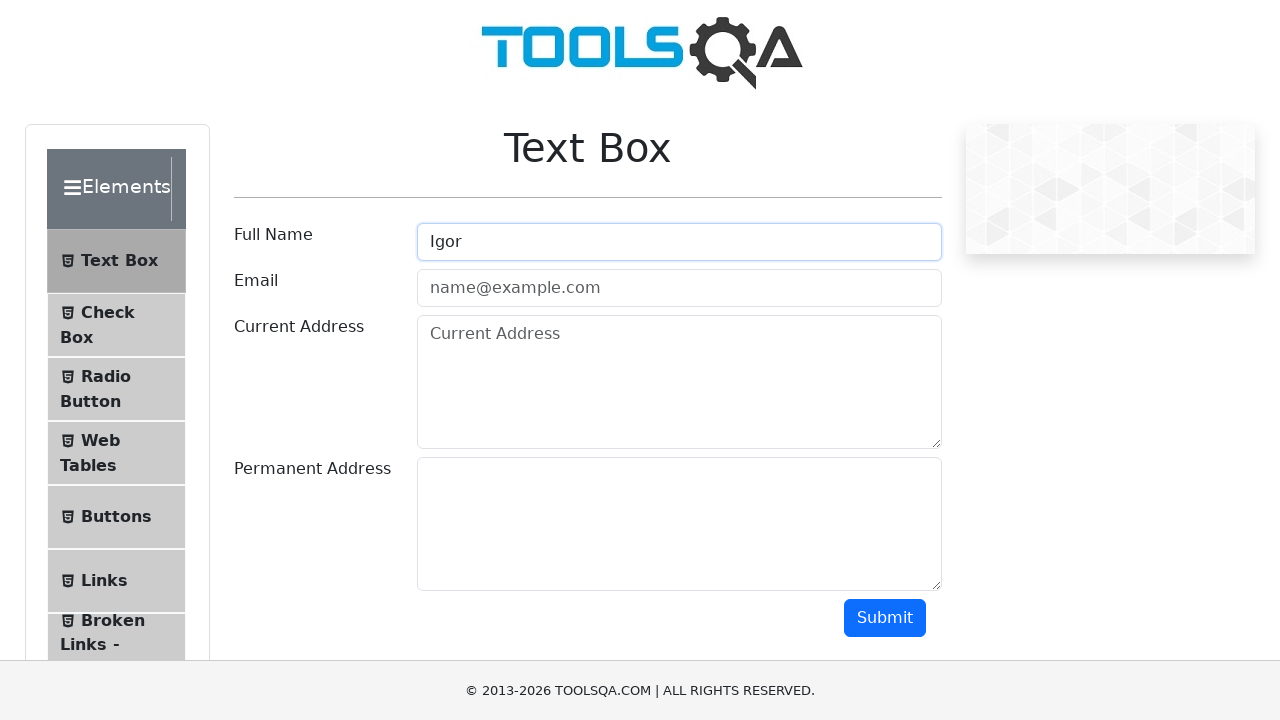

Filled userEmail field with 'bgjdoe@gmail.com' on #userEmail
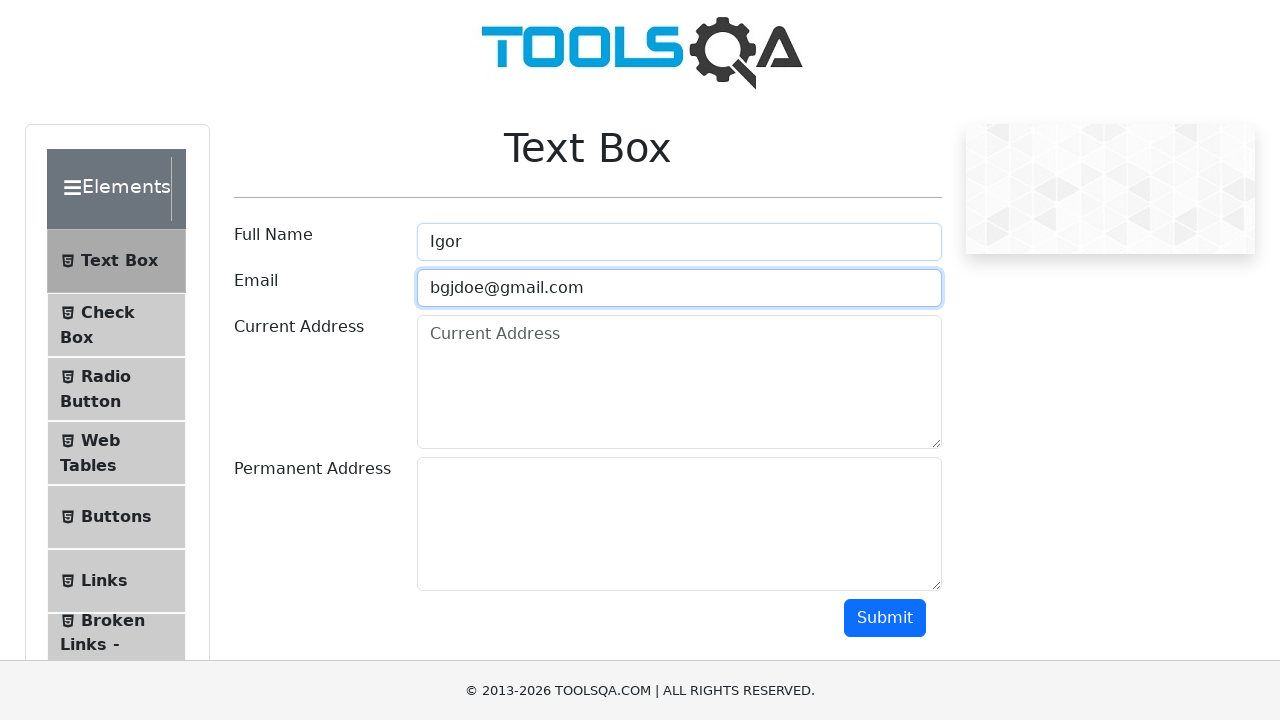

Filled currentAddress field with 'current address' on #currentAddress
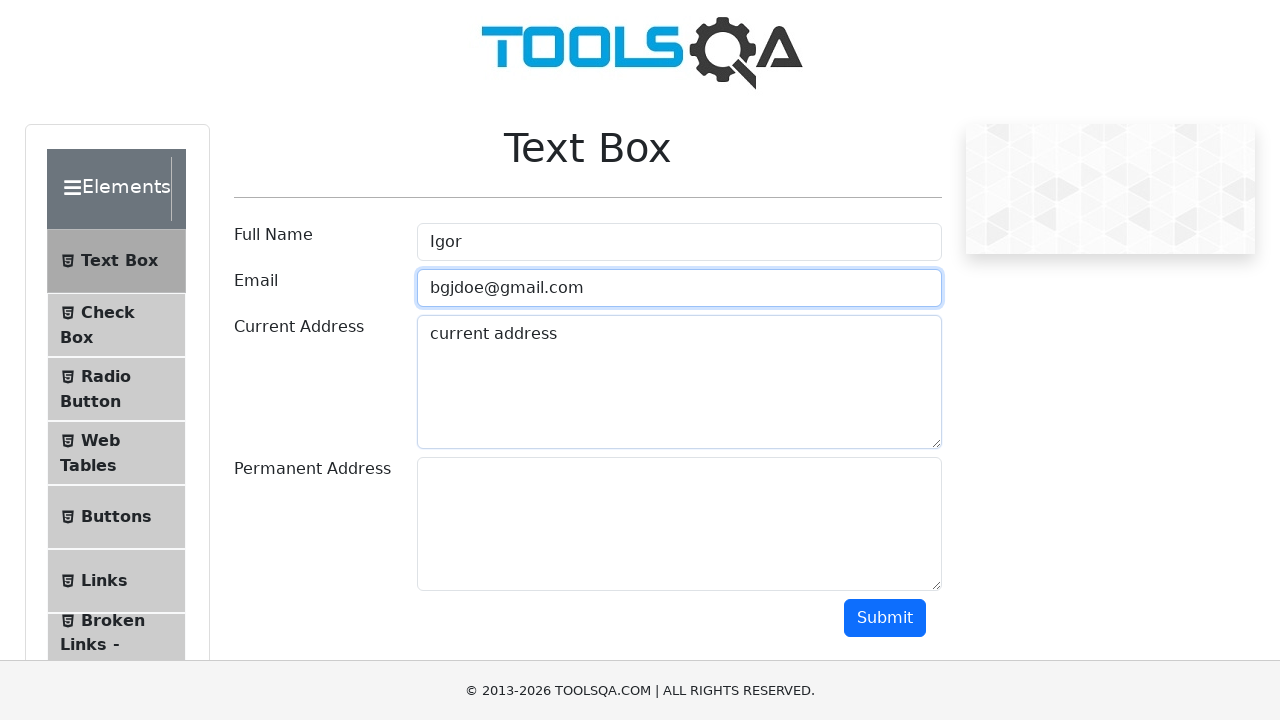

Filled permanentAddress field with 'permanent address' on #permanentAddress
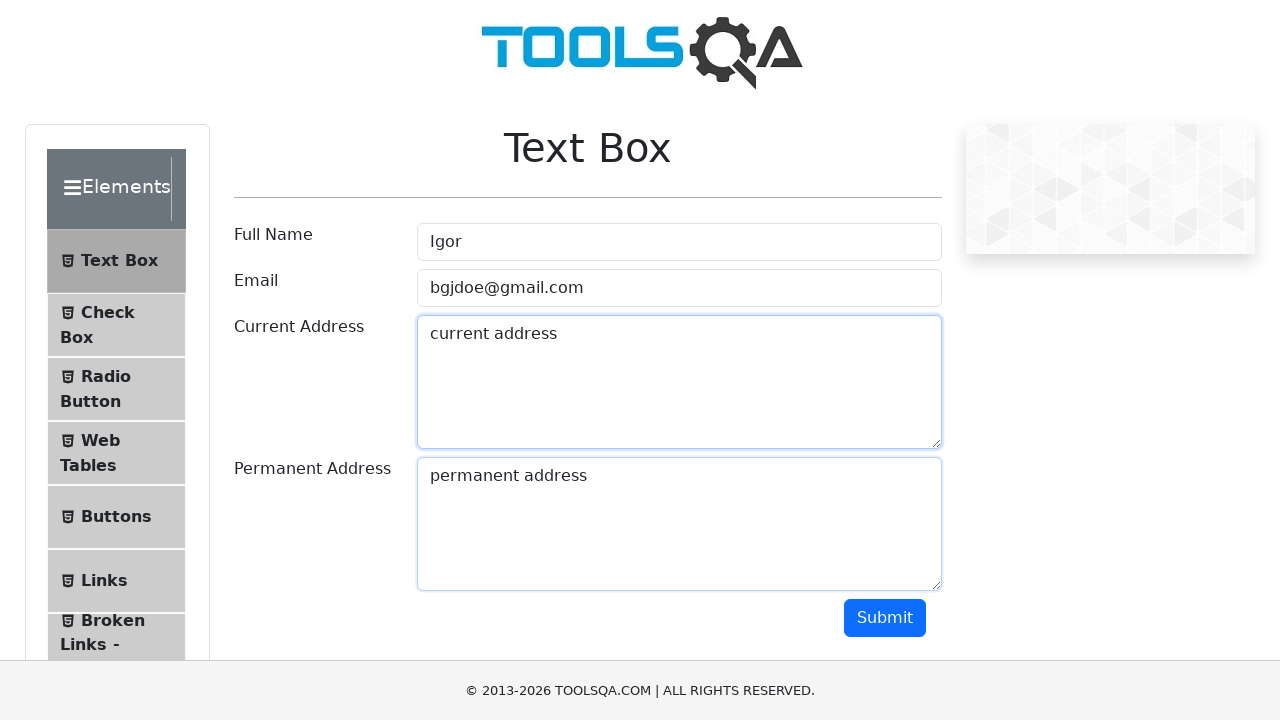

Clicked submit button to submit the form at (885, 618) on #submit
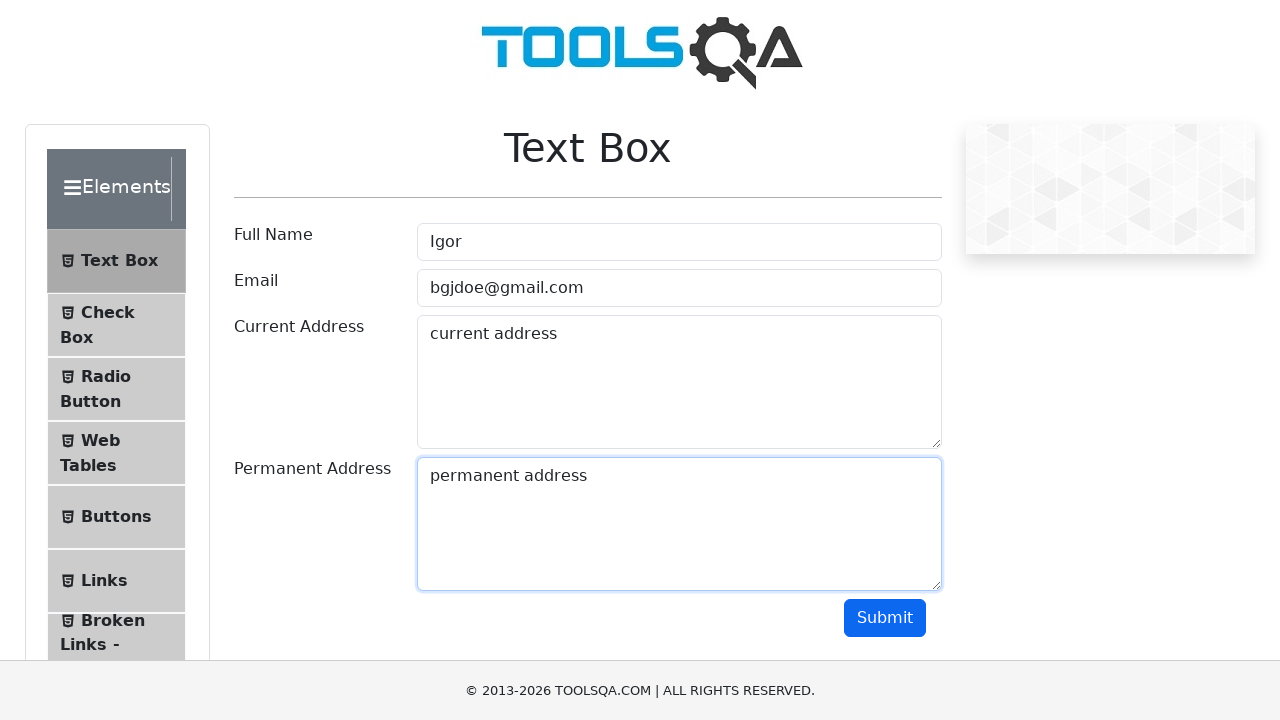

Form output displayed successfully
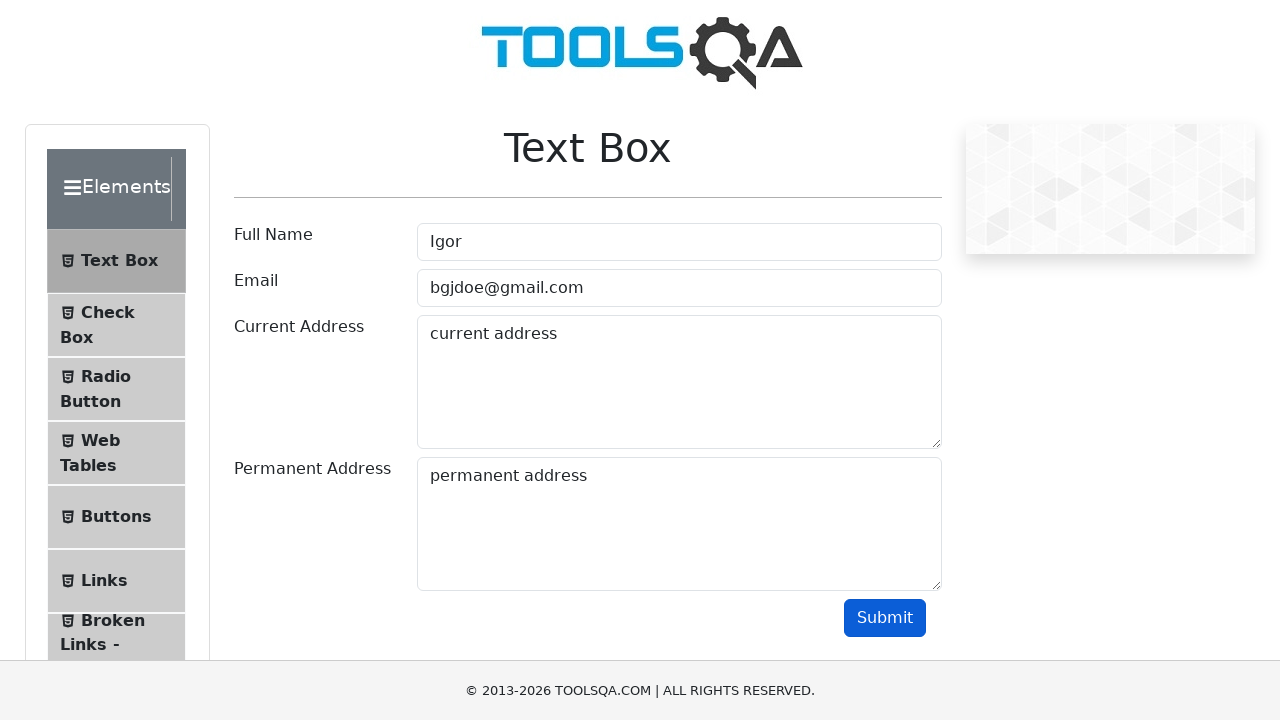

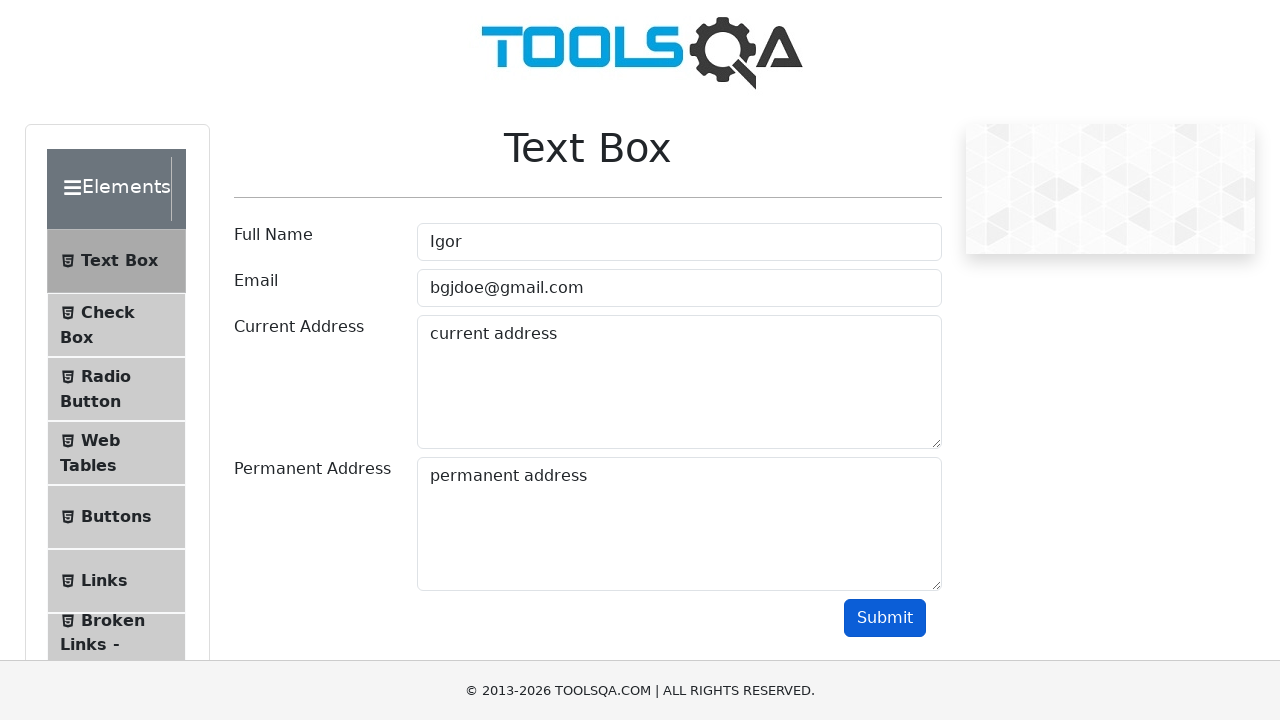